Navigates to Motorola India website, maximizes the browser window, and retrieves the current URL and page title for verification.

Starting URL: https://www.motorola.in/

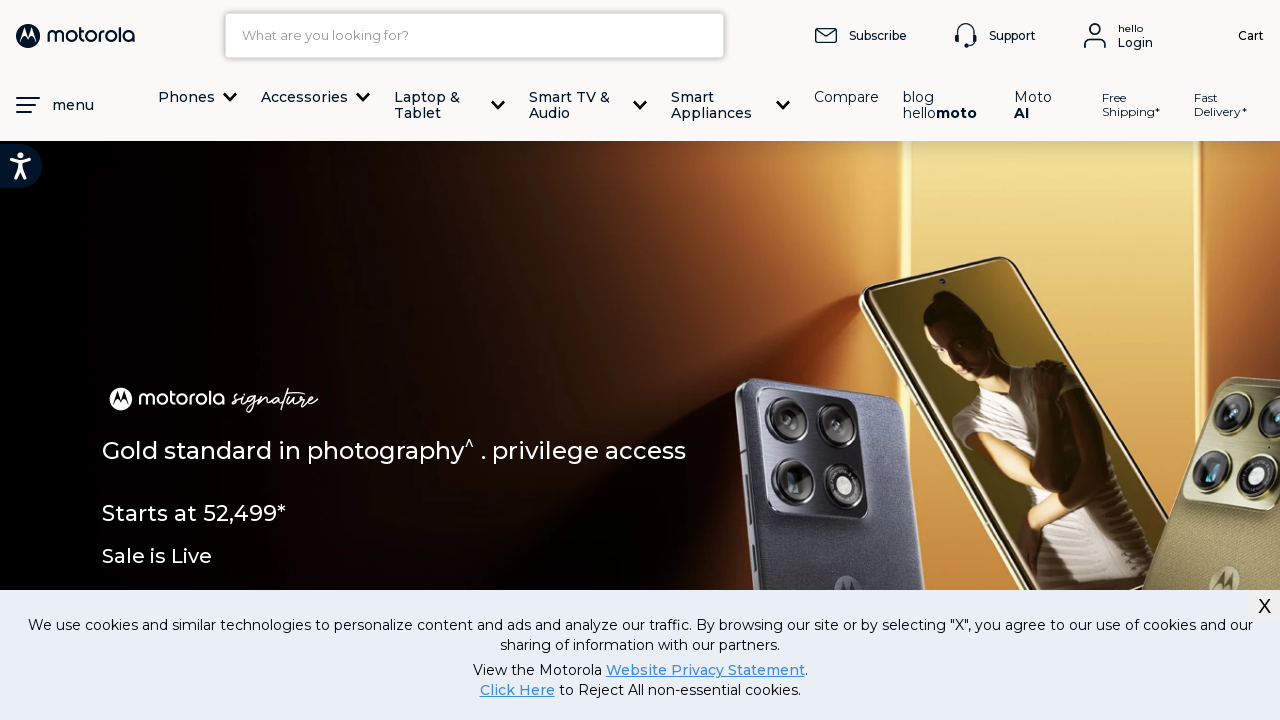

Set viewport size to 1920x1080 to maximize browser window
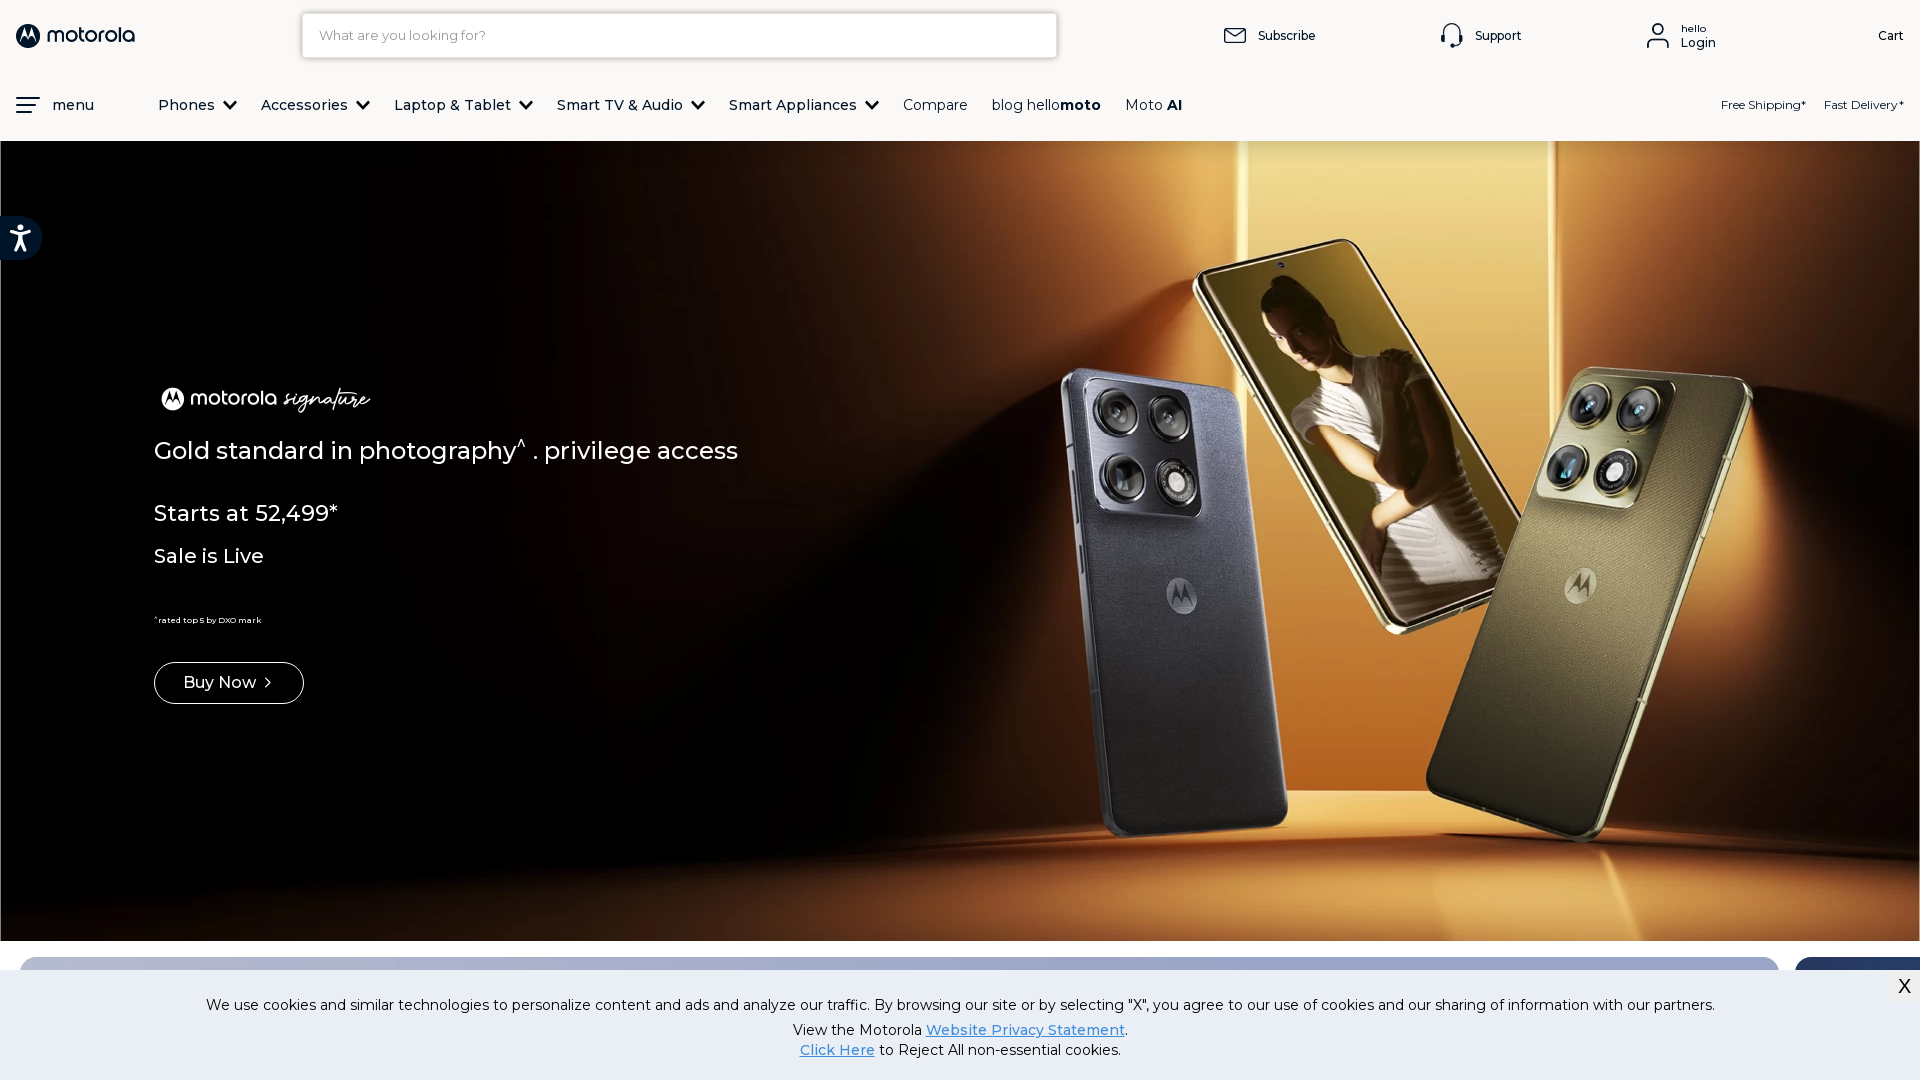

Waited for page to reach domcontentloaded state
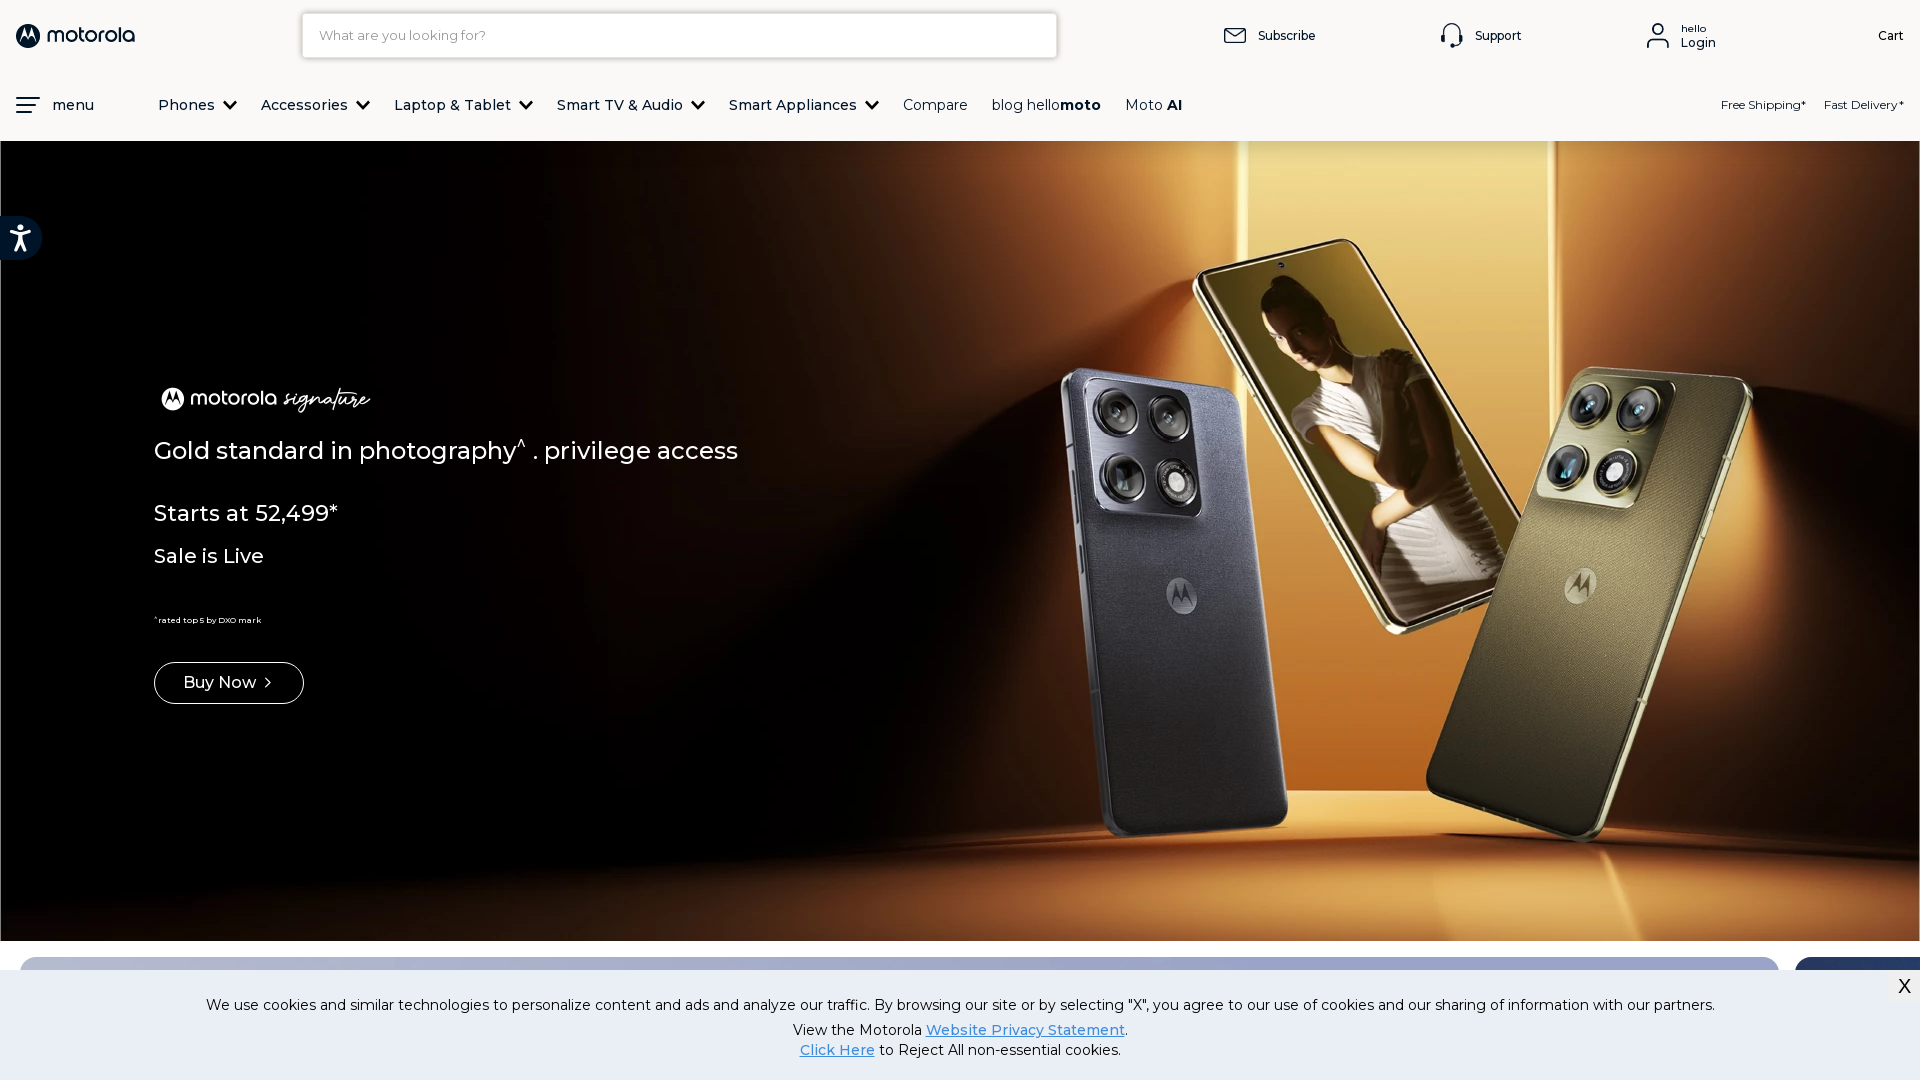

Retrieved current URL from page
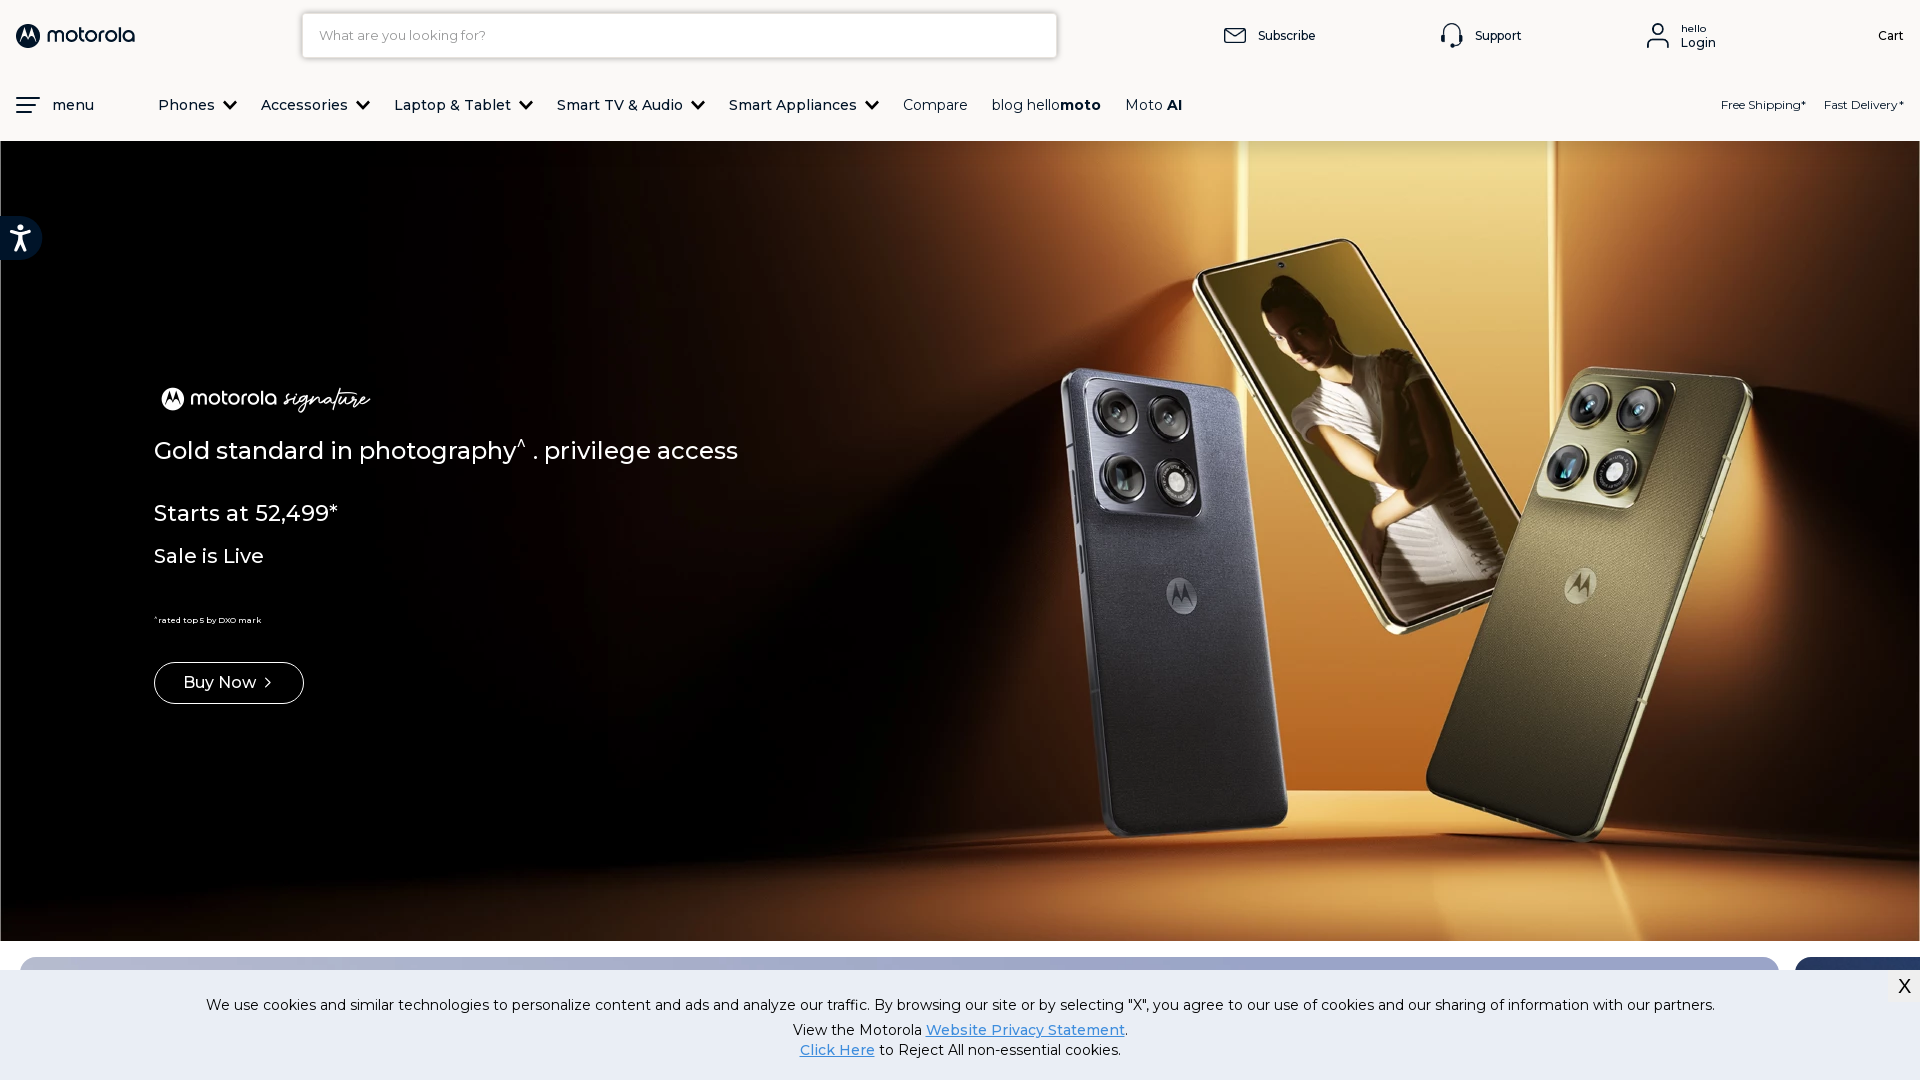

Retrieved page title
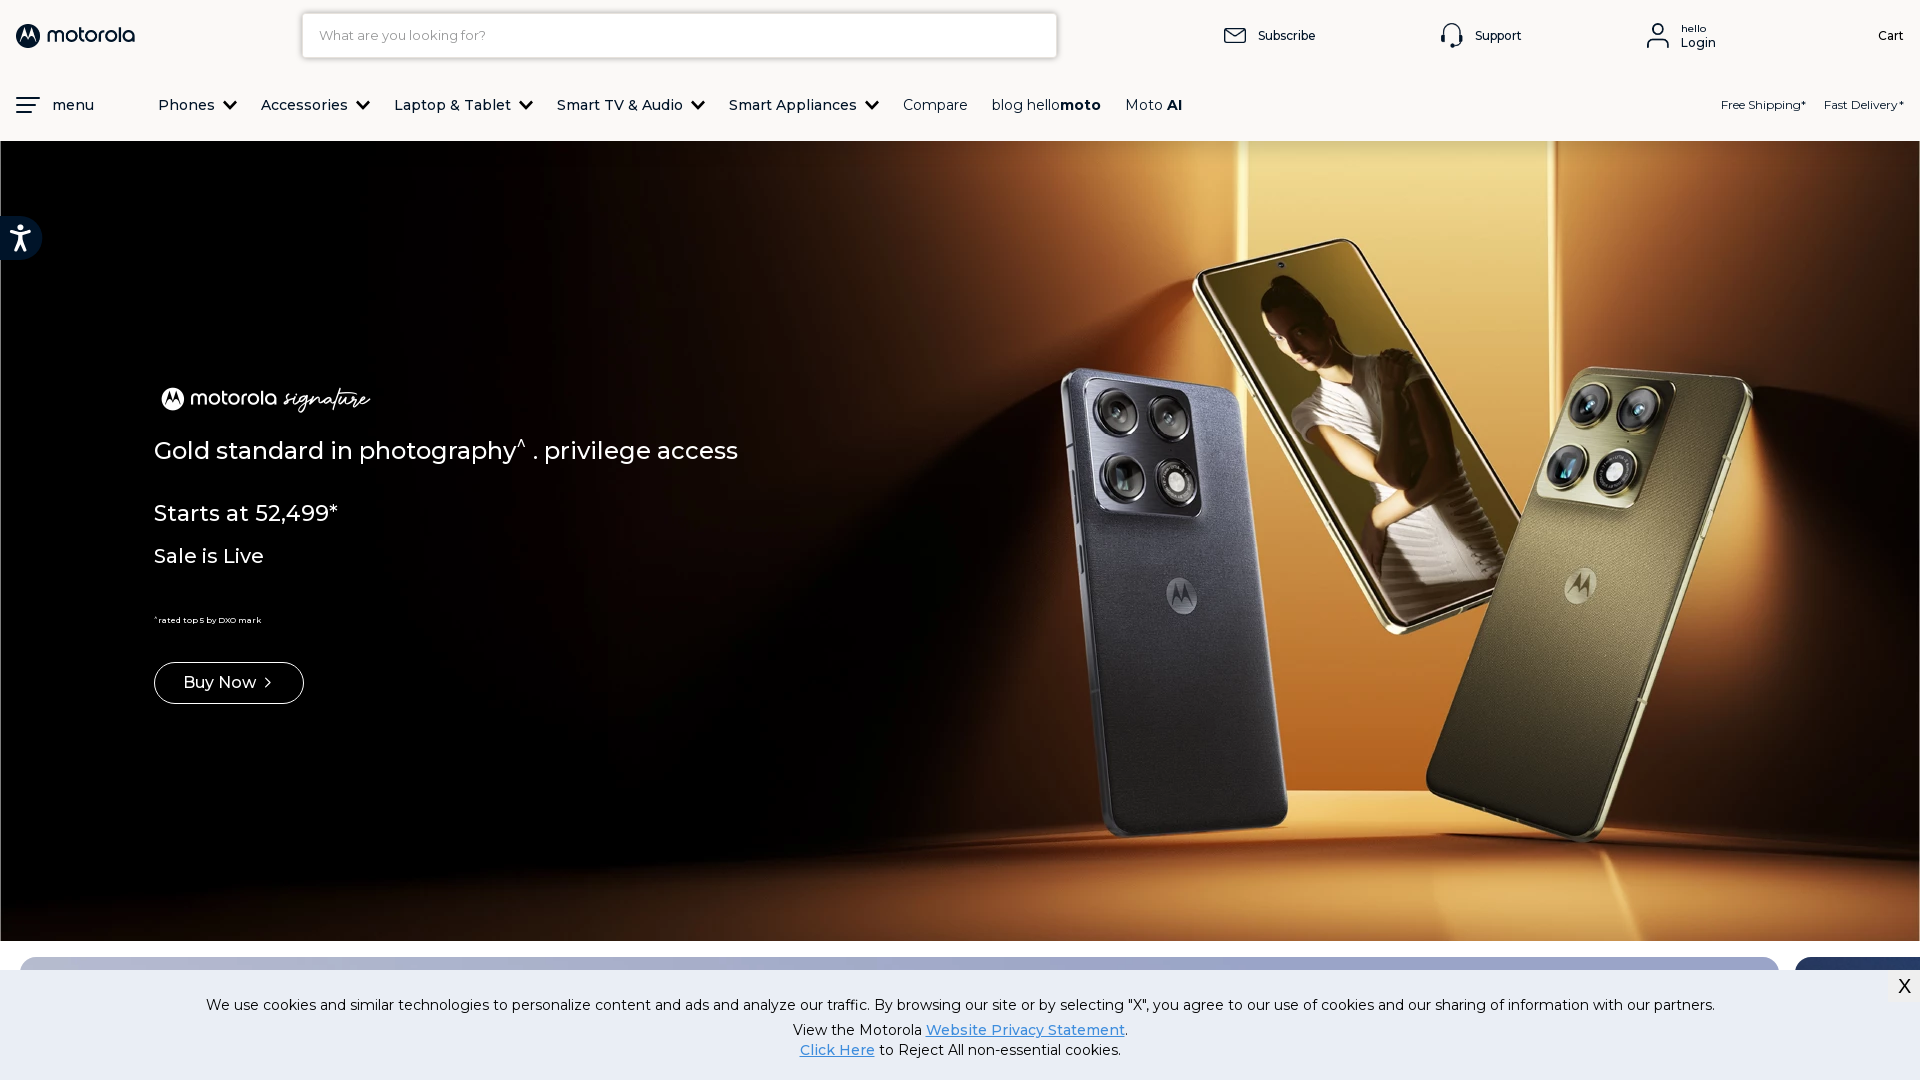

Printed current URL: https://www.motorola.in/
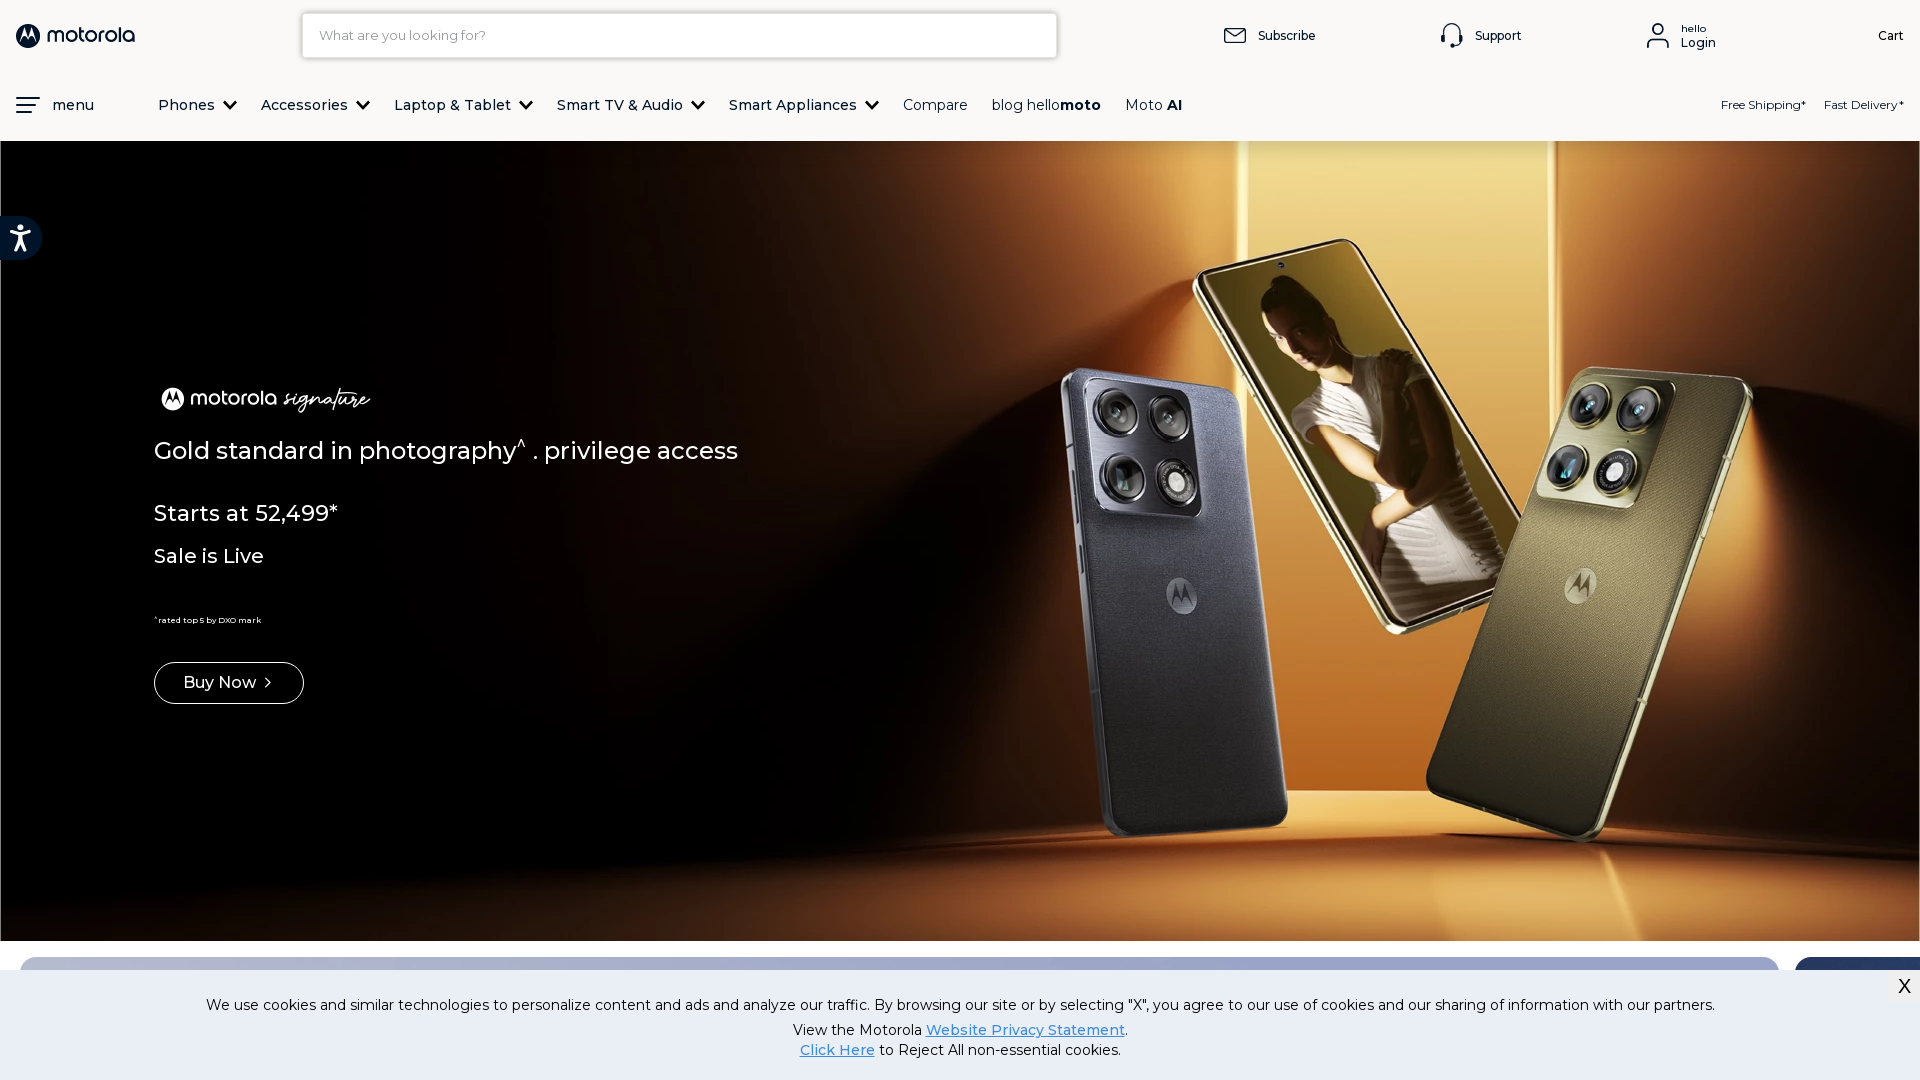

Printed page title: Latest Premium 5G & Flip Android Flagship Phones | Motorola IN
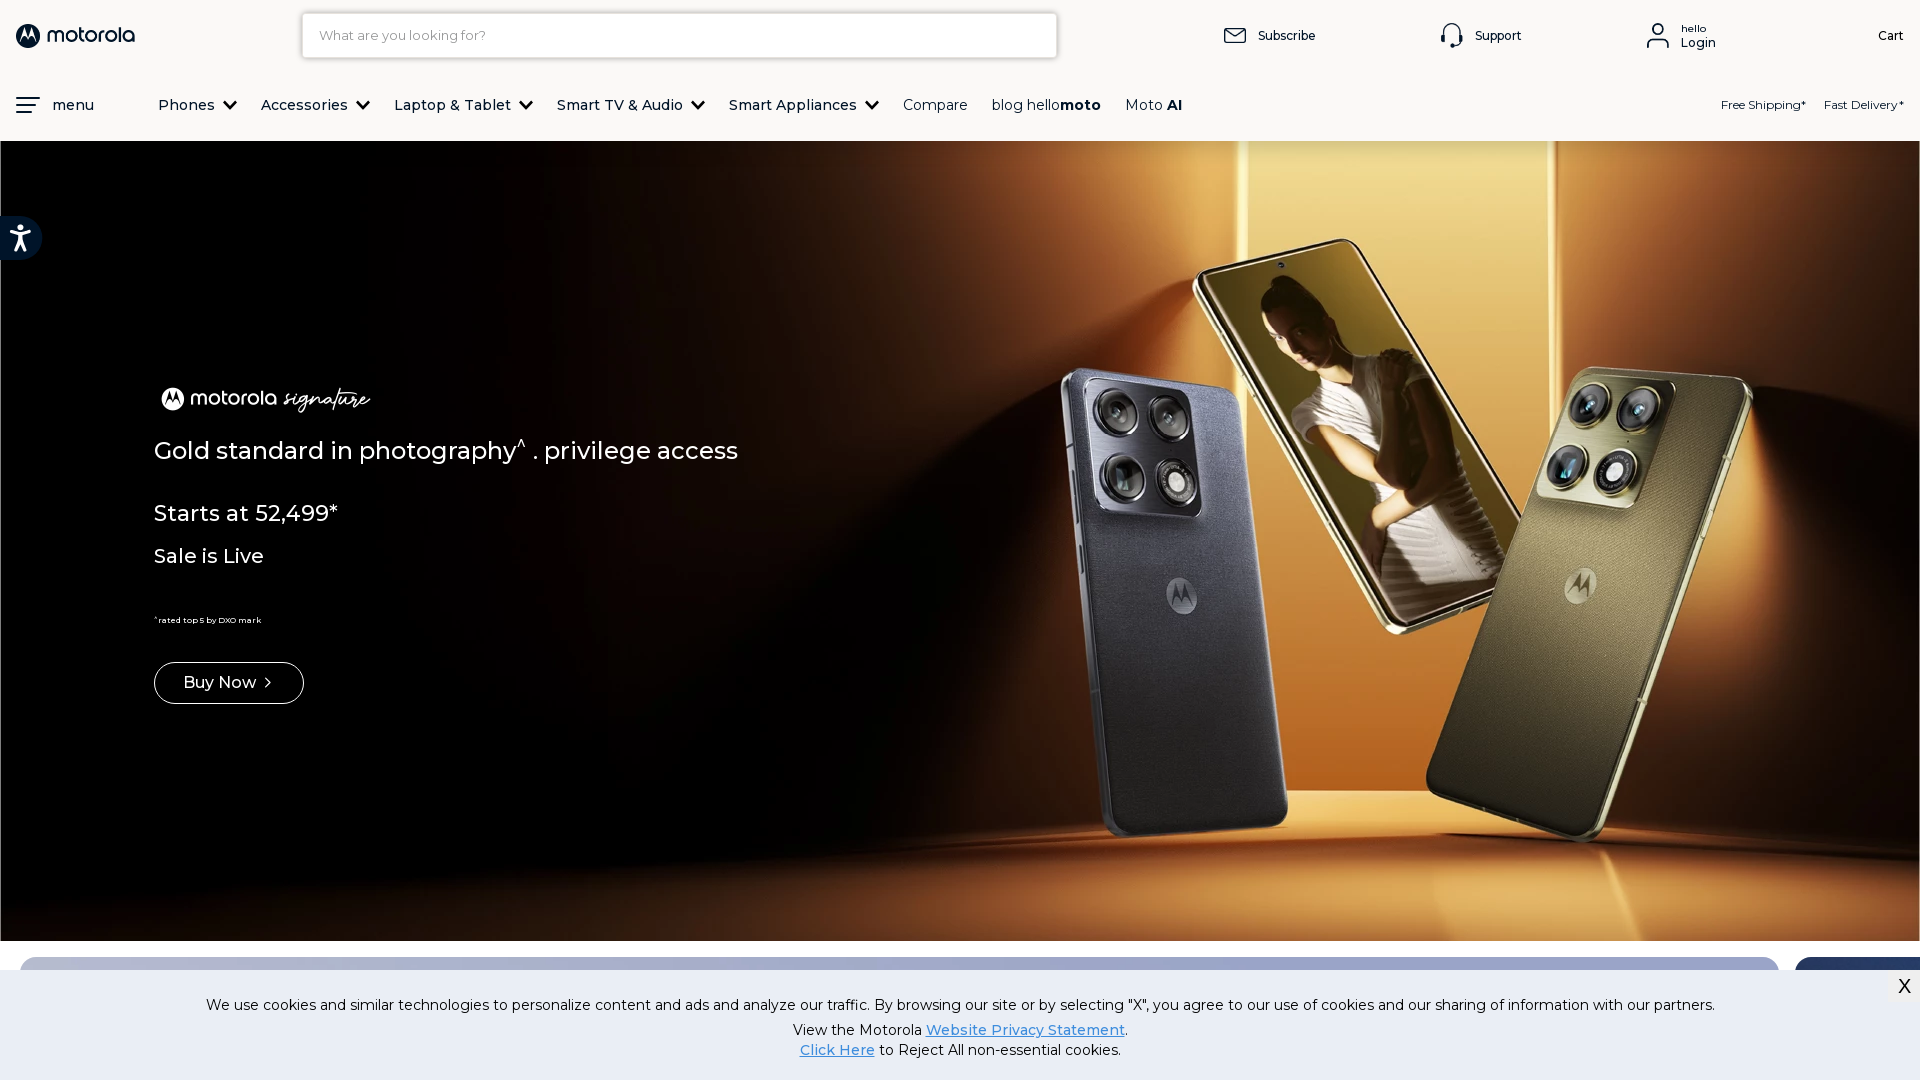

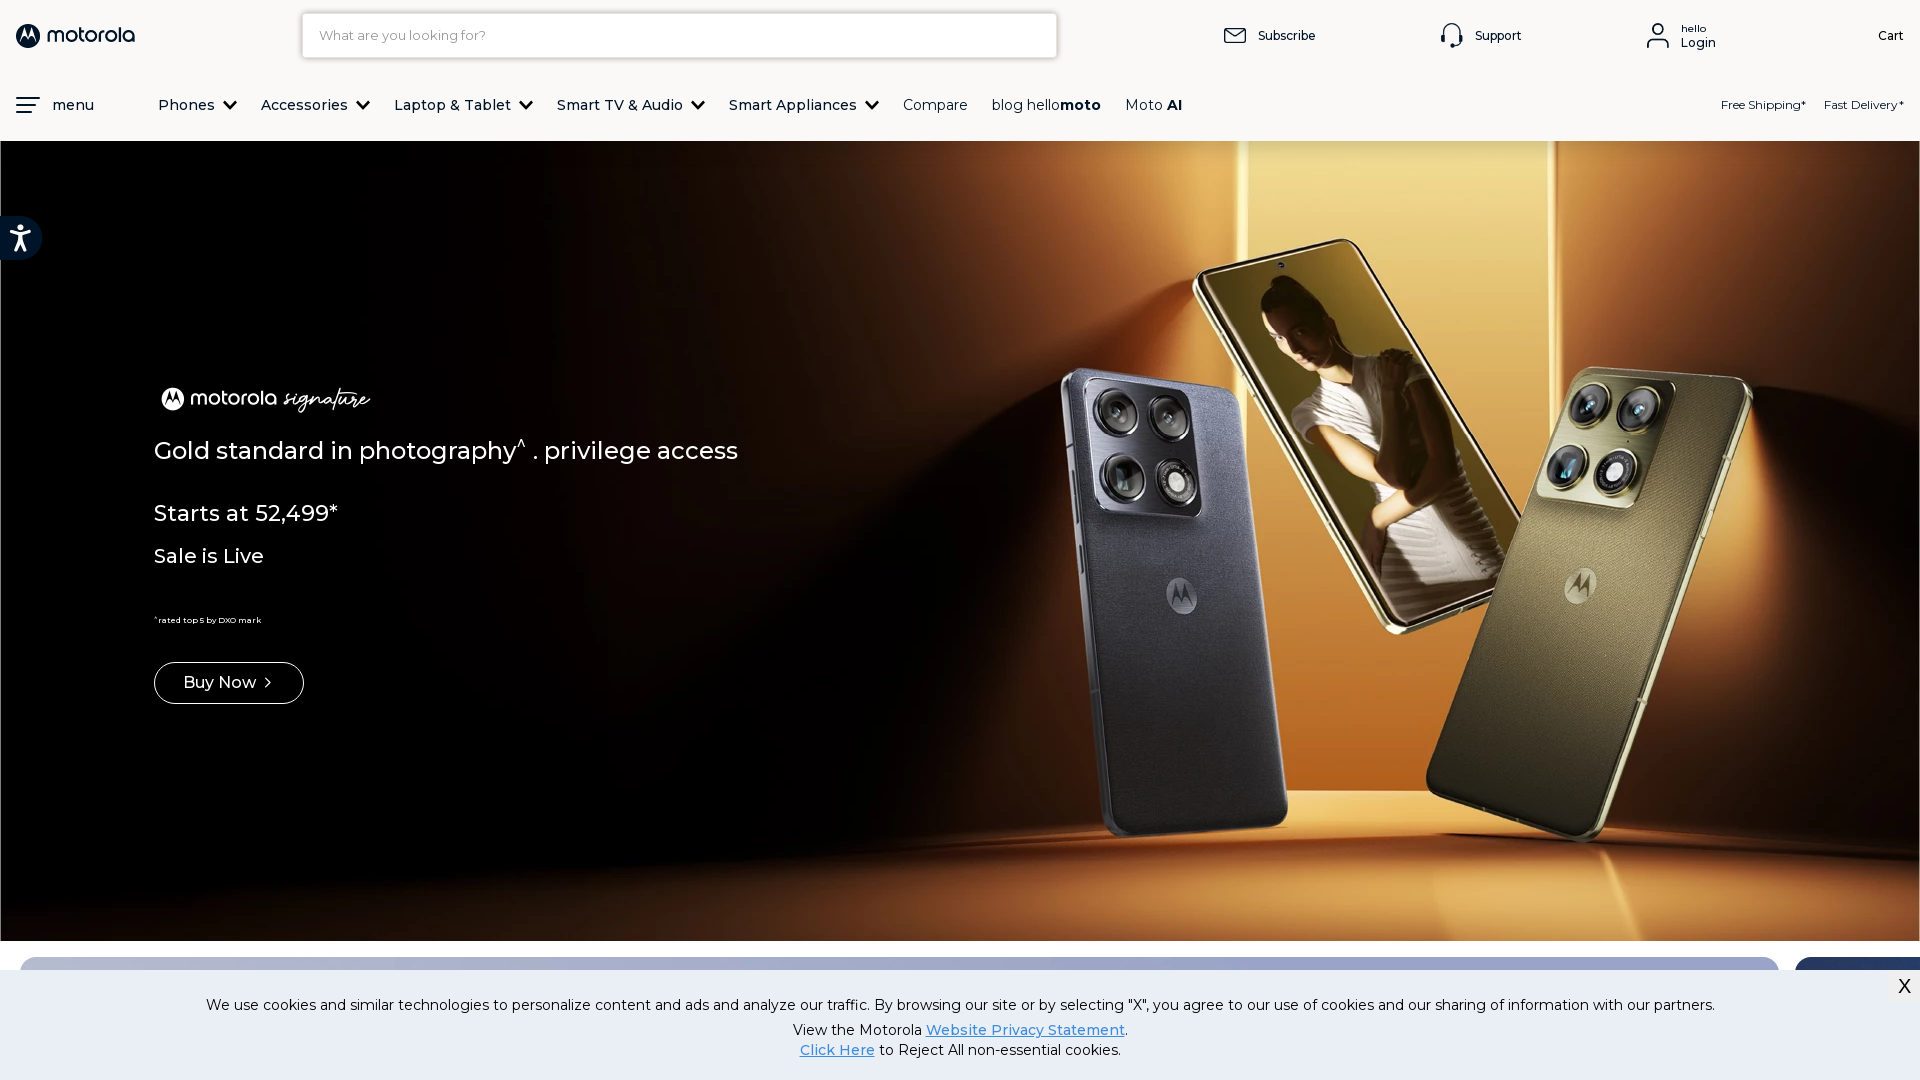